Tests checkbox interaction by toggling the state of two checkboxes and verifying their selection status

Starting URL: http://the-internet.herokuapp.com/checkboxes

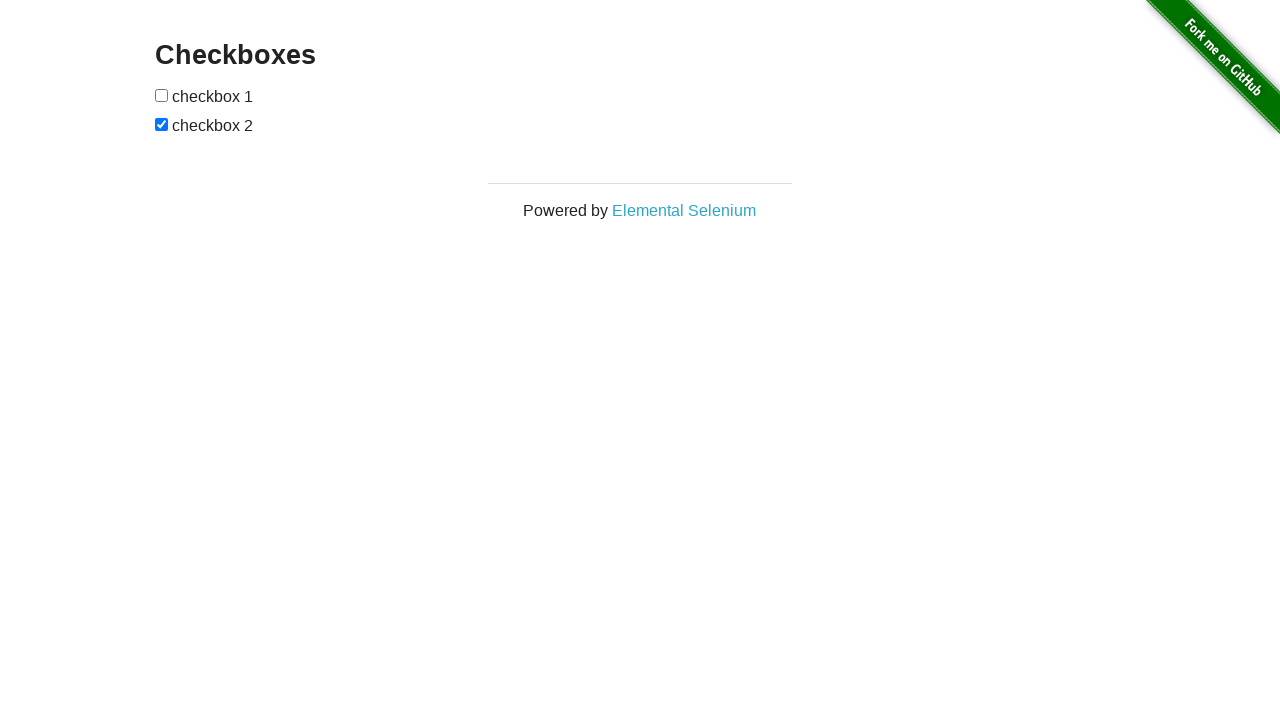

Located all checkboxes on the page
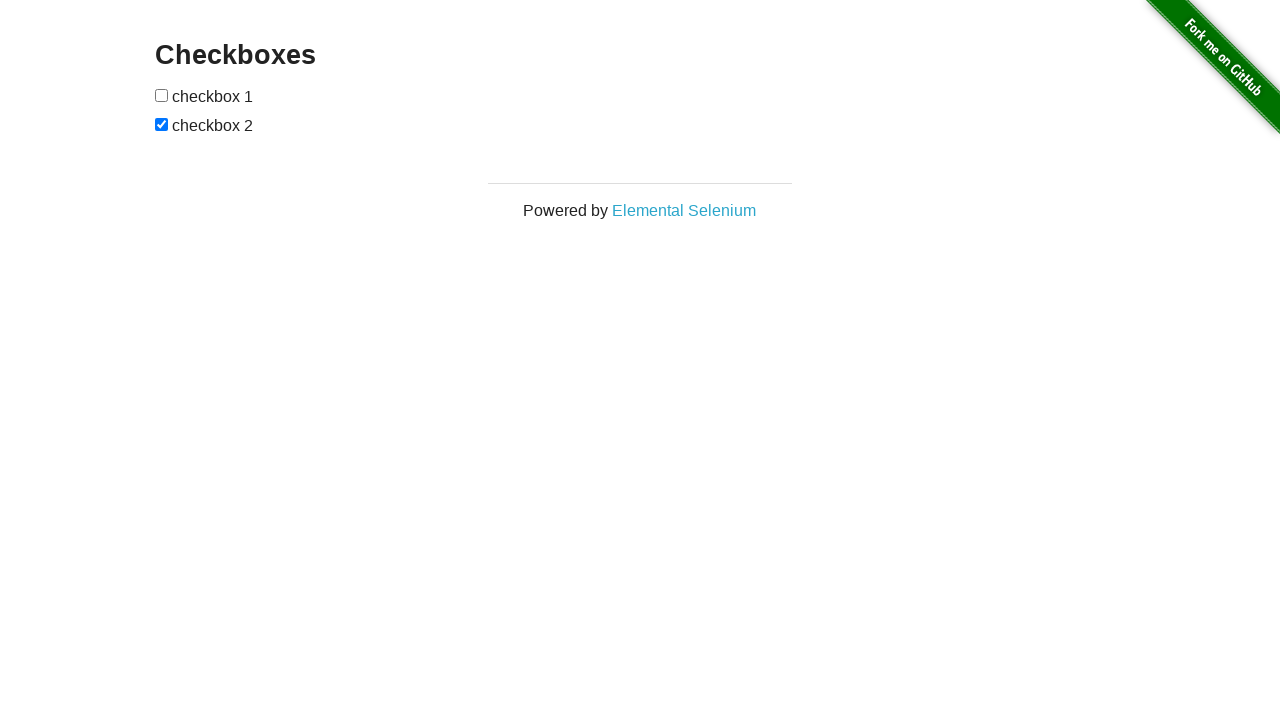

Verified first checkbox is unchecked
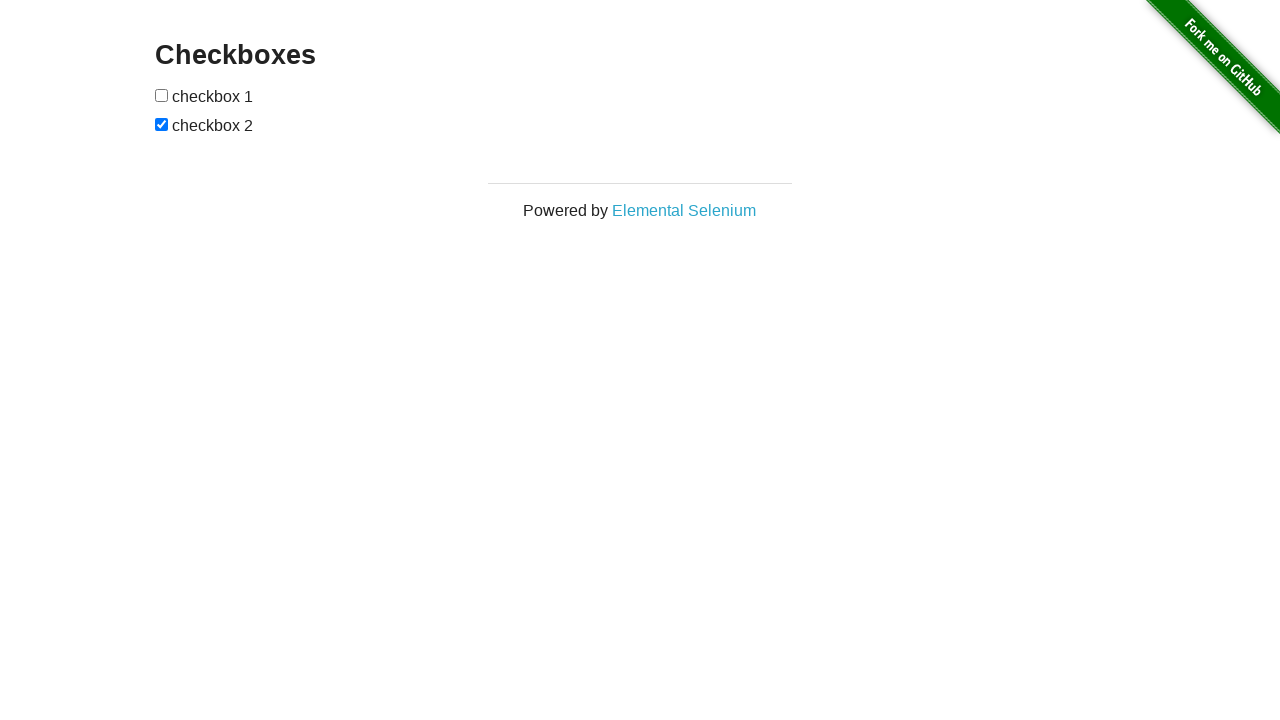

Clicked first checkbox to toggle it at (162, 95) on [type='checkbox'] >> nth=0
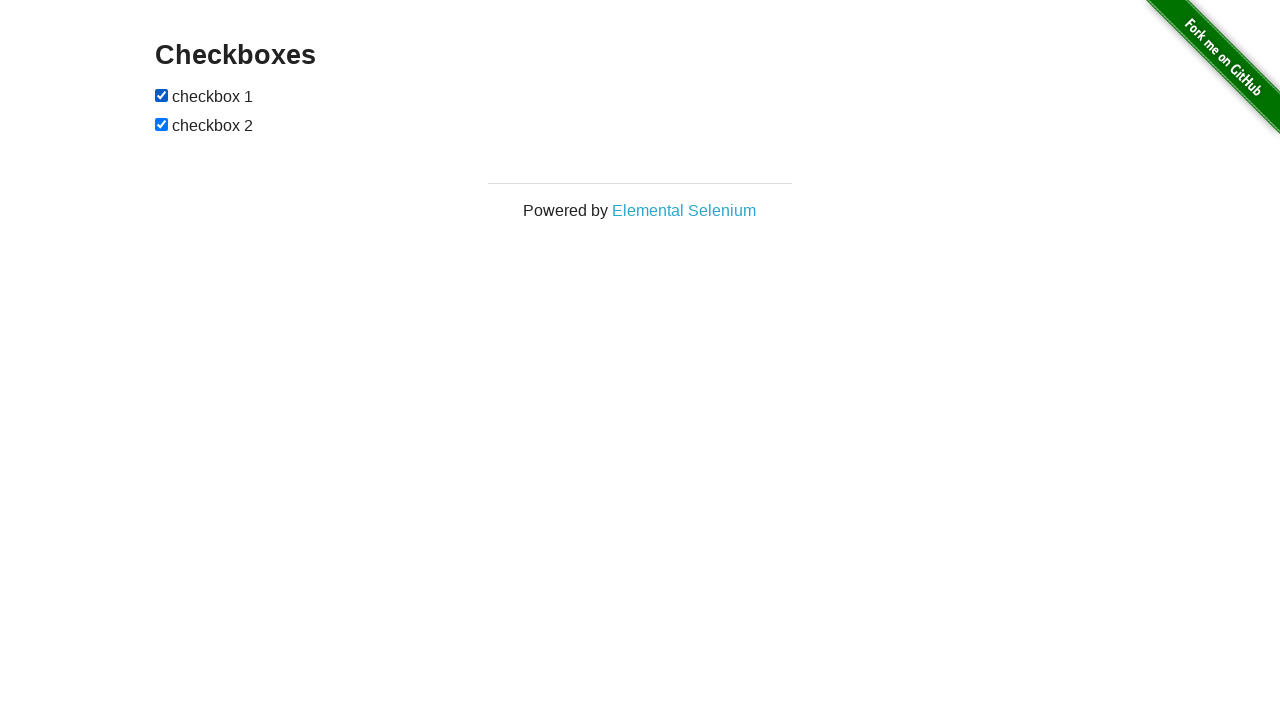

Verified first checkbox is now checked
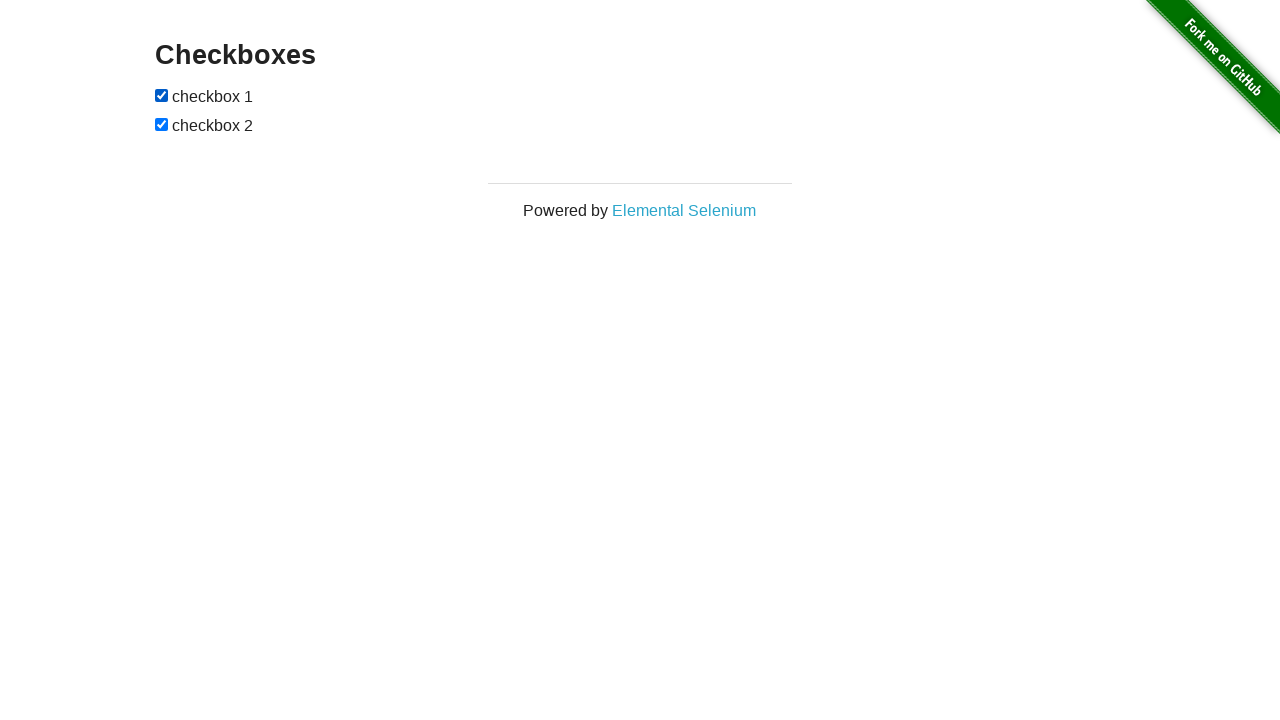

Verified second checkbox is initially checked
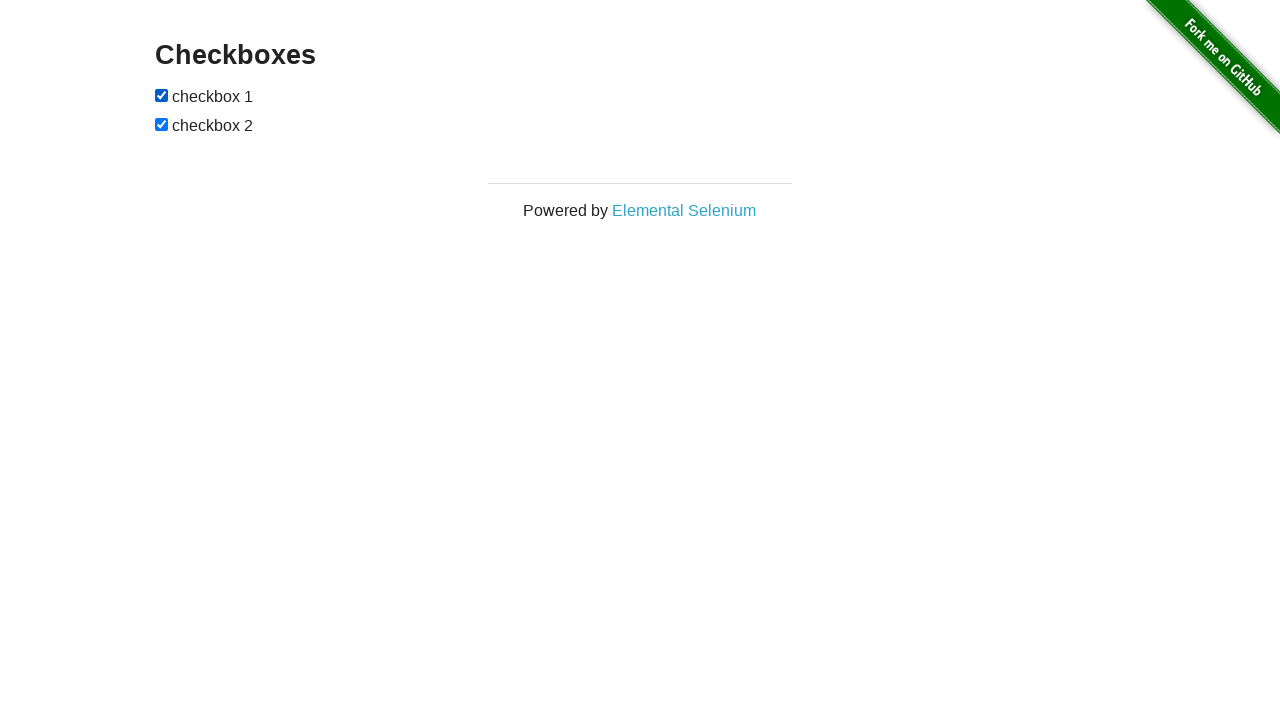

Clicked second checkbox to toggle it at (162, 124) on [type='checkbox'] >> nth=1
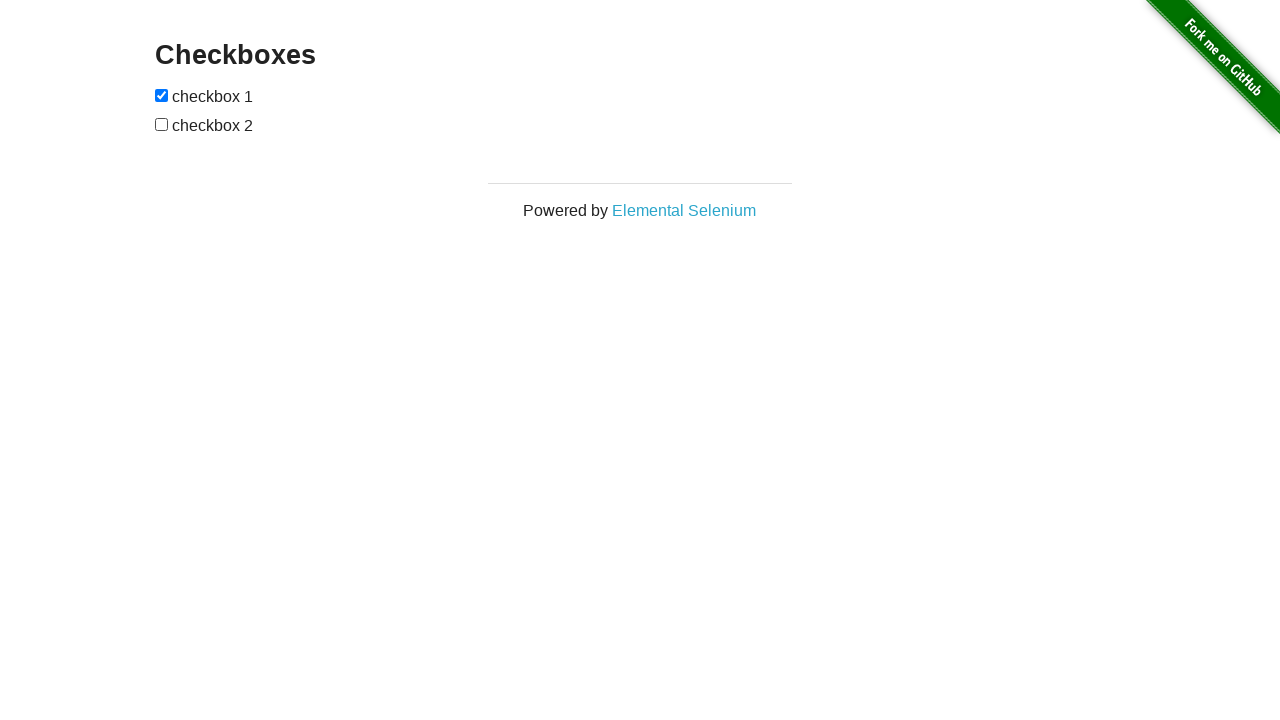

Verified second checkbox is now unchecked
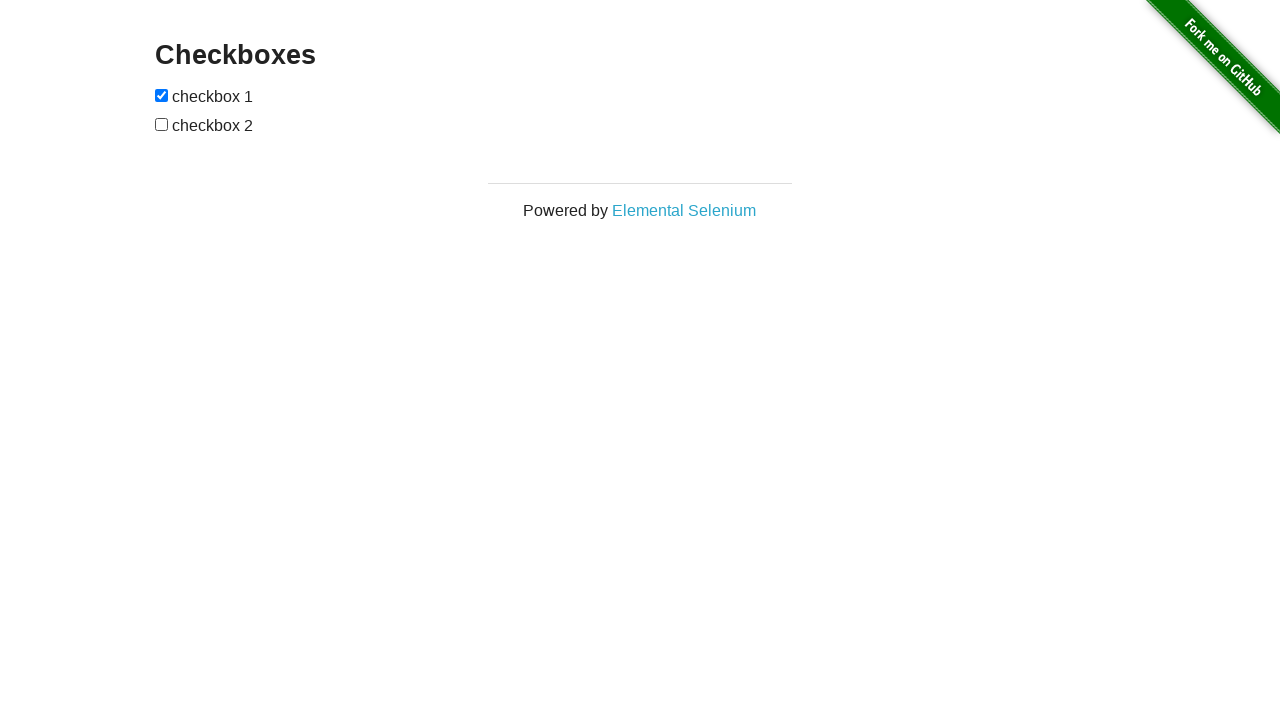

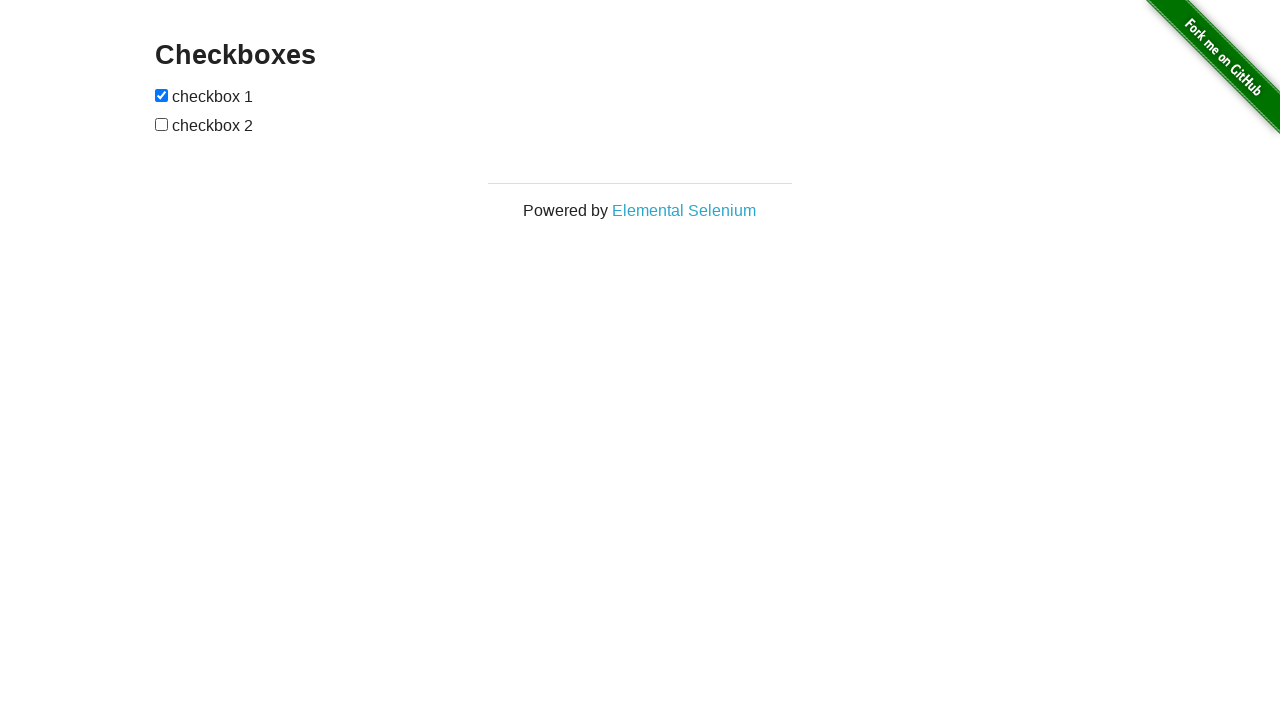